Tests the search functionality on python.org by entering a search term "pycon" and submitting the search form using the Enter key, then verifies results are found.

Starting URL: http://www.python.org

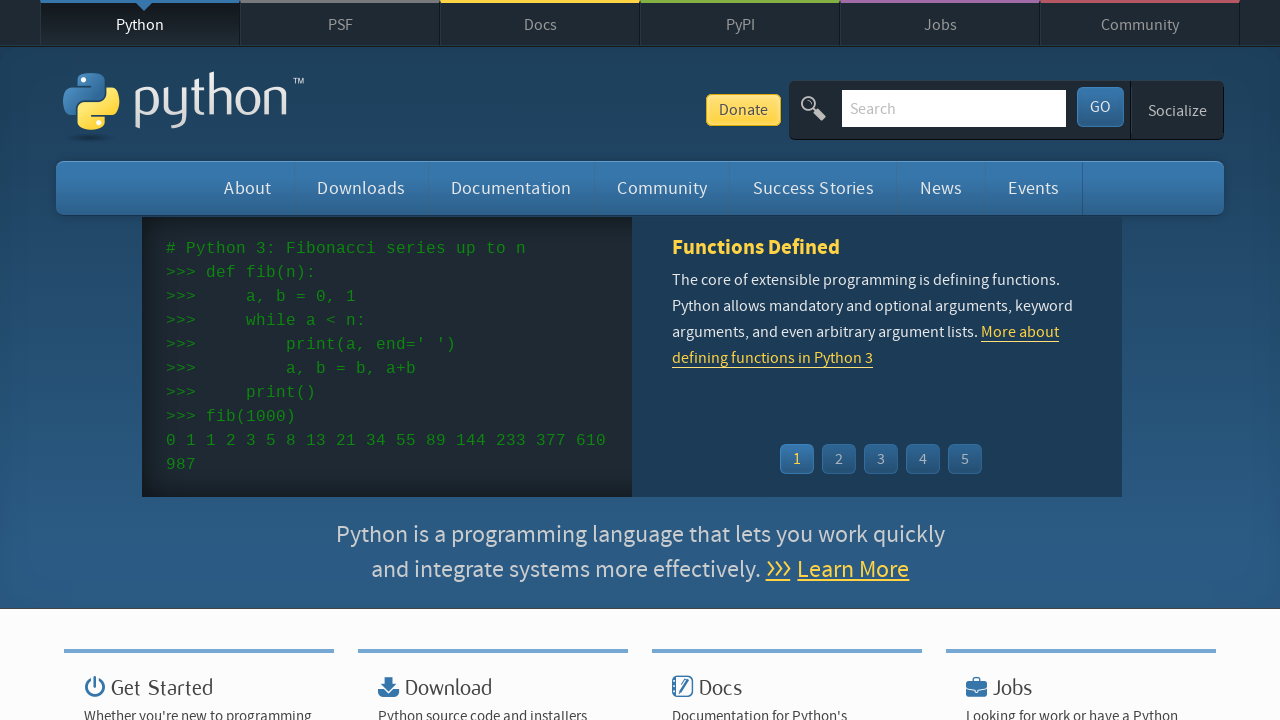

Verified page title contains 'Python'
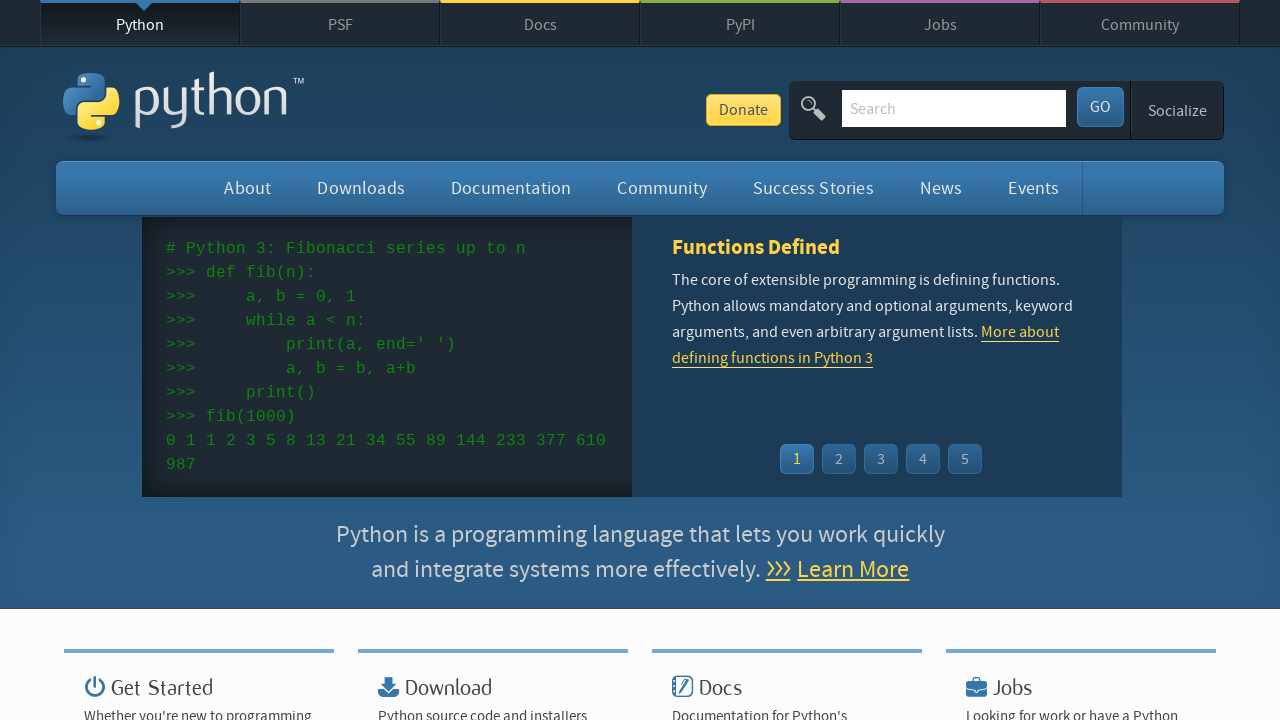

Filled search field with 'pycon' on input[name='q']
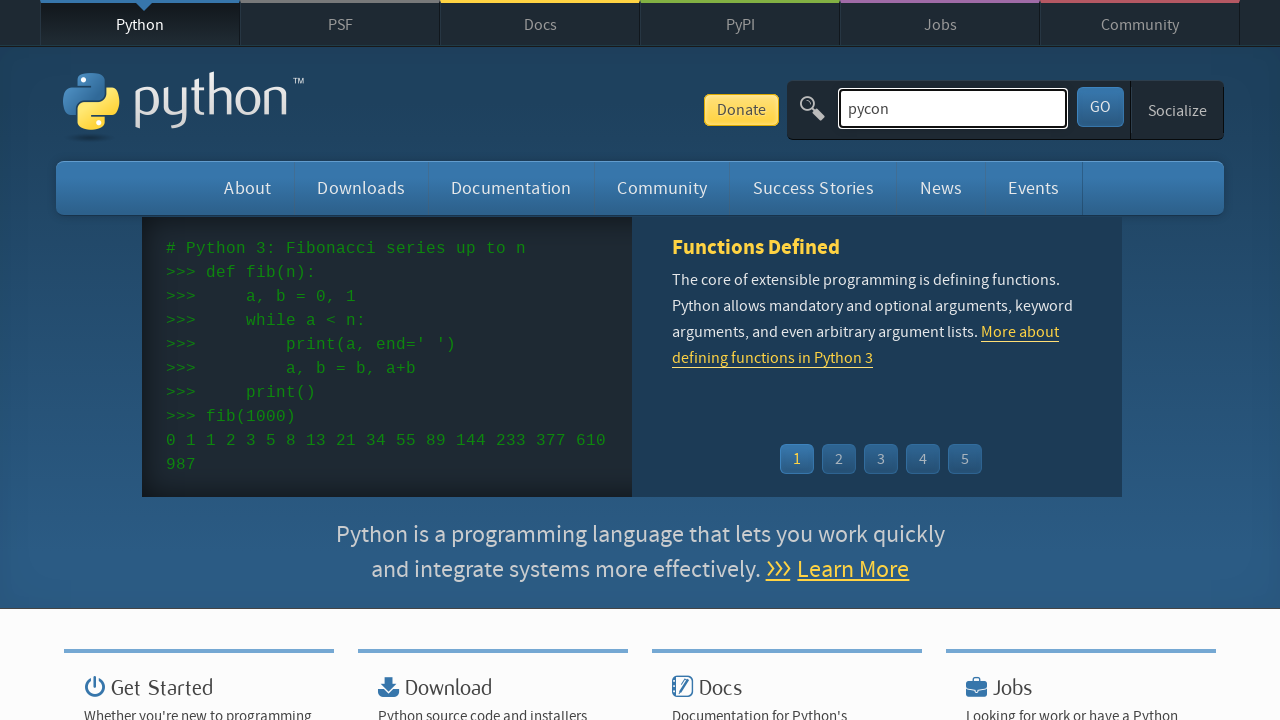

Pressed Enter to submit search form on input[name='q']
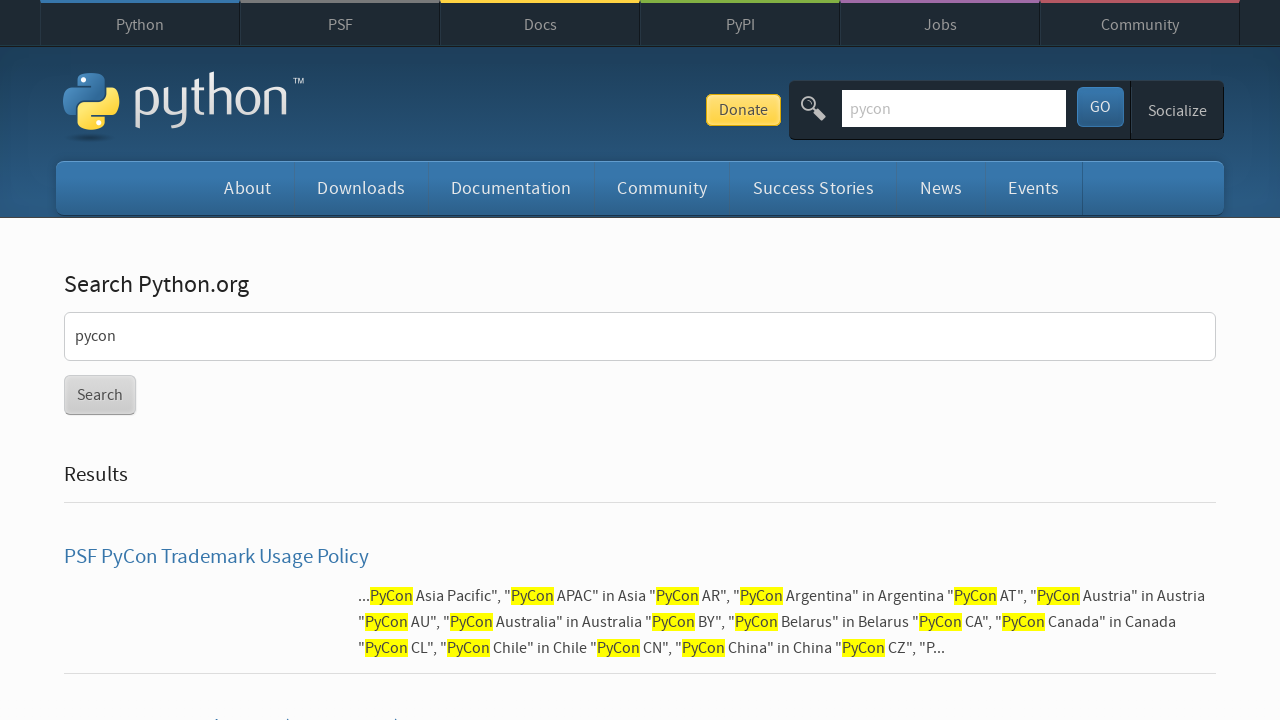

Waited for search results to load (networkidle)
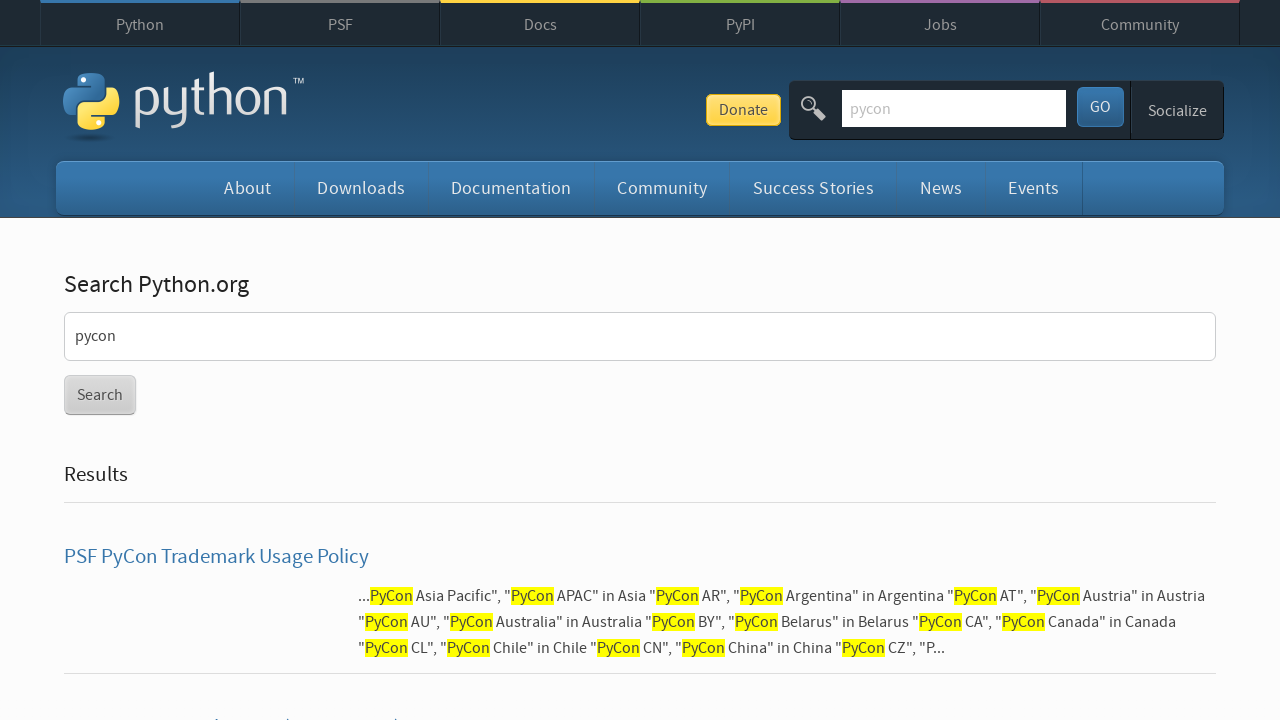

Verified search results were found for 'pycon'
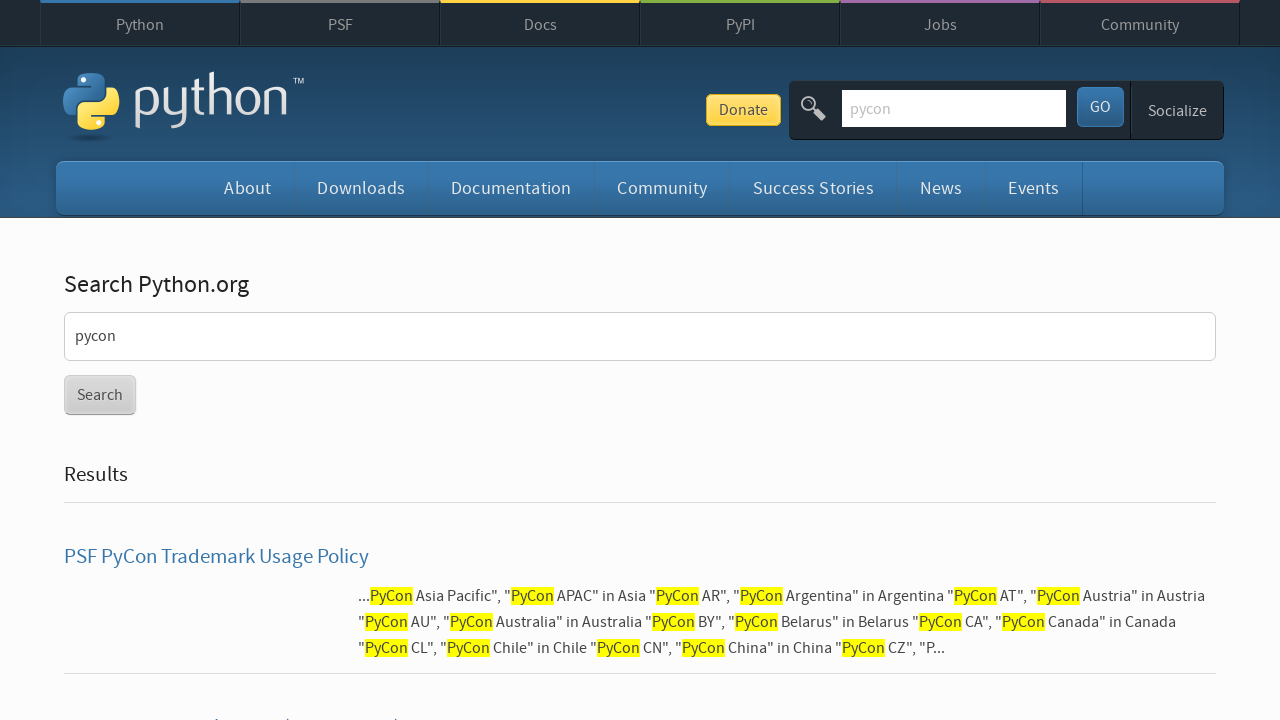

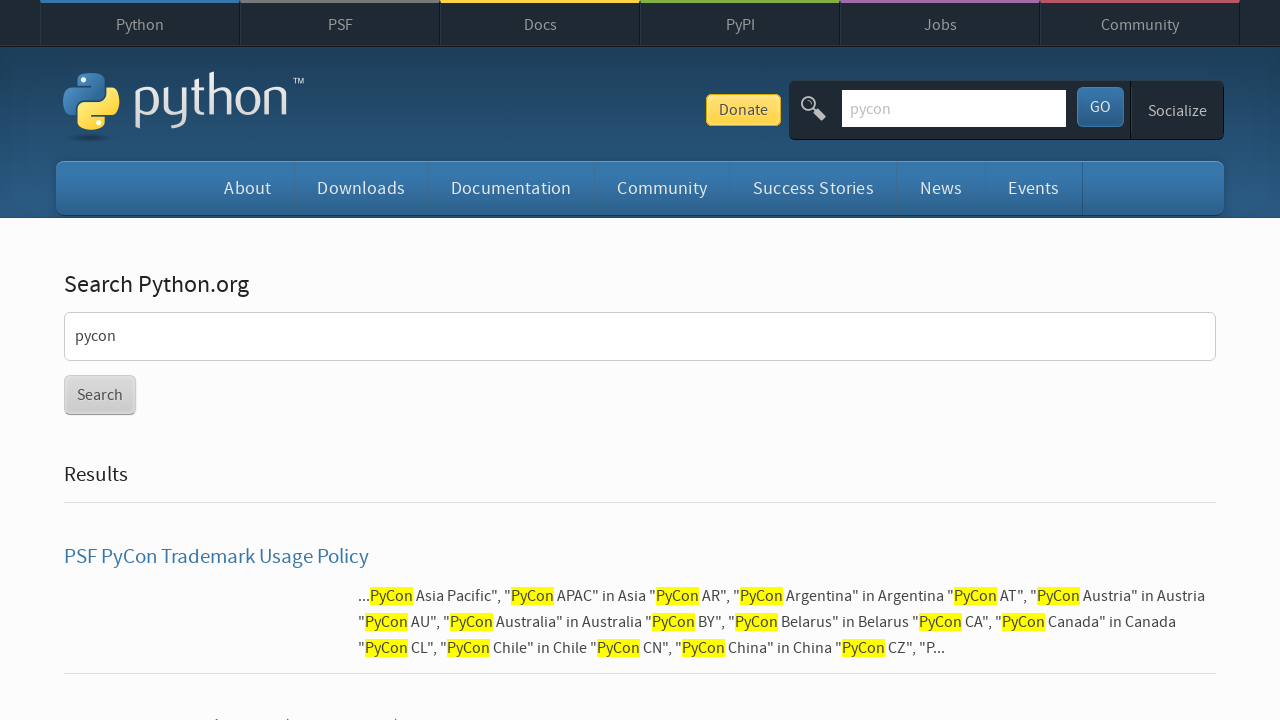